Tests the search functionality on Python.org by entering a search term and submitting the search form using the Enter key

Starting URL: https://www.python.org/

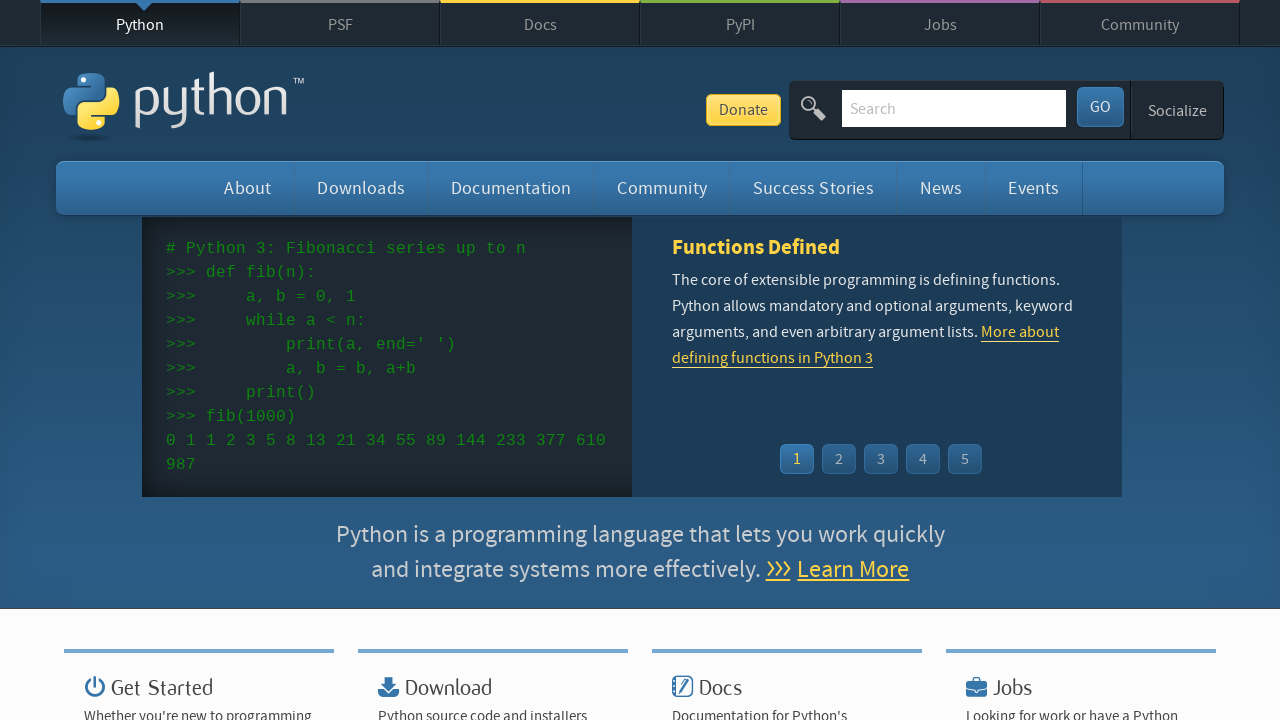

Filled search field with 'selenium' on #id-search-field
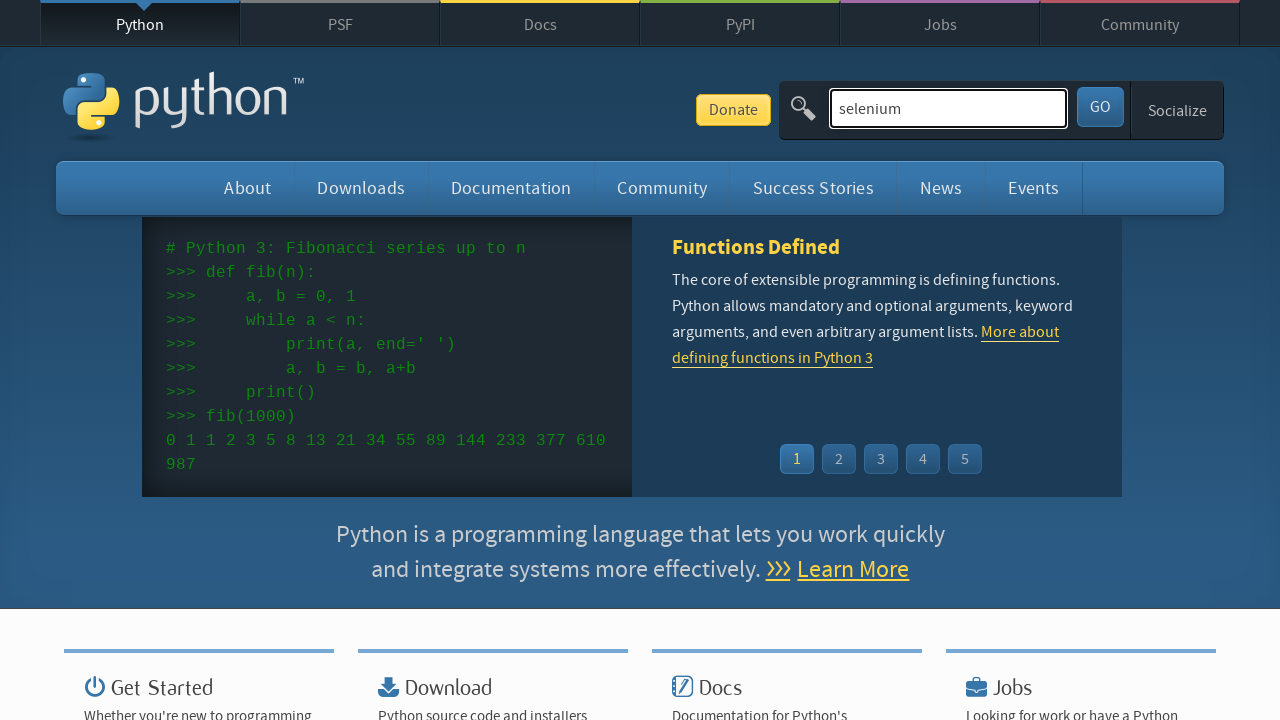

Pressed Enter to submit the search form on #id-search-field
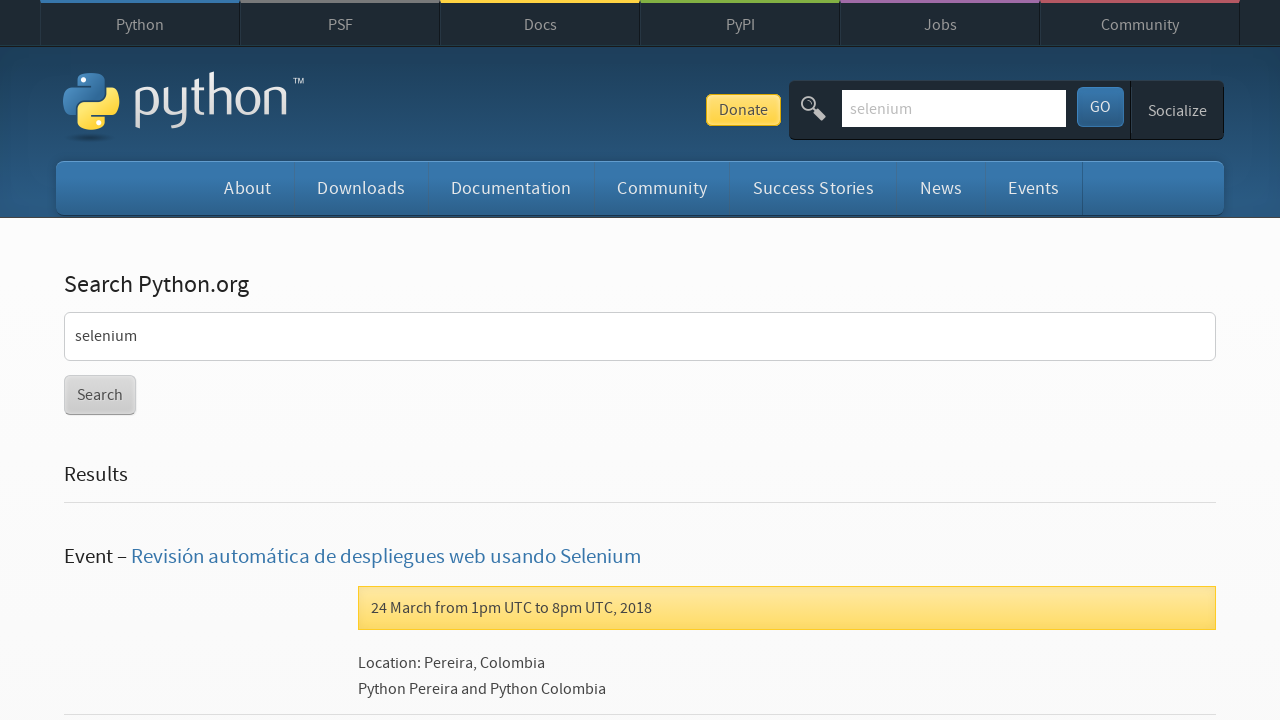

Search results page loaded
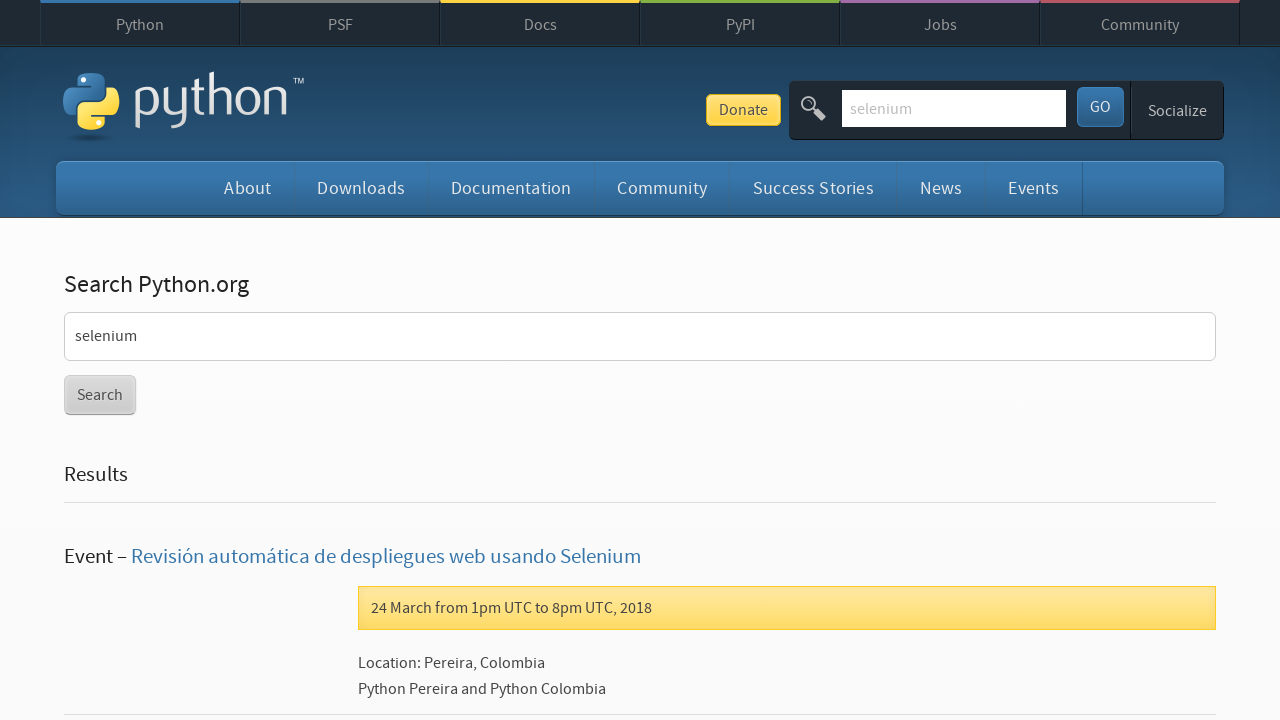

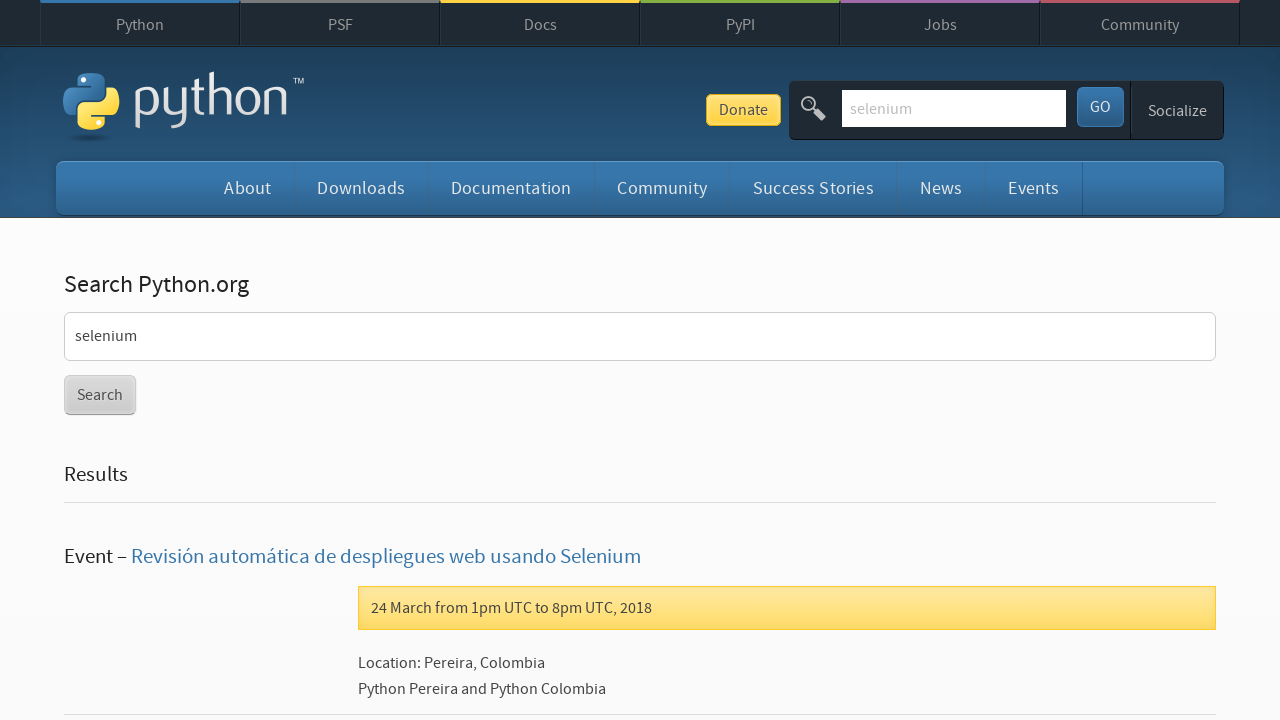